Tests delayed alert popup that appears after 5 seconds and accepts it

Starting URL: https://demoqa.com/alerts

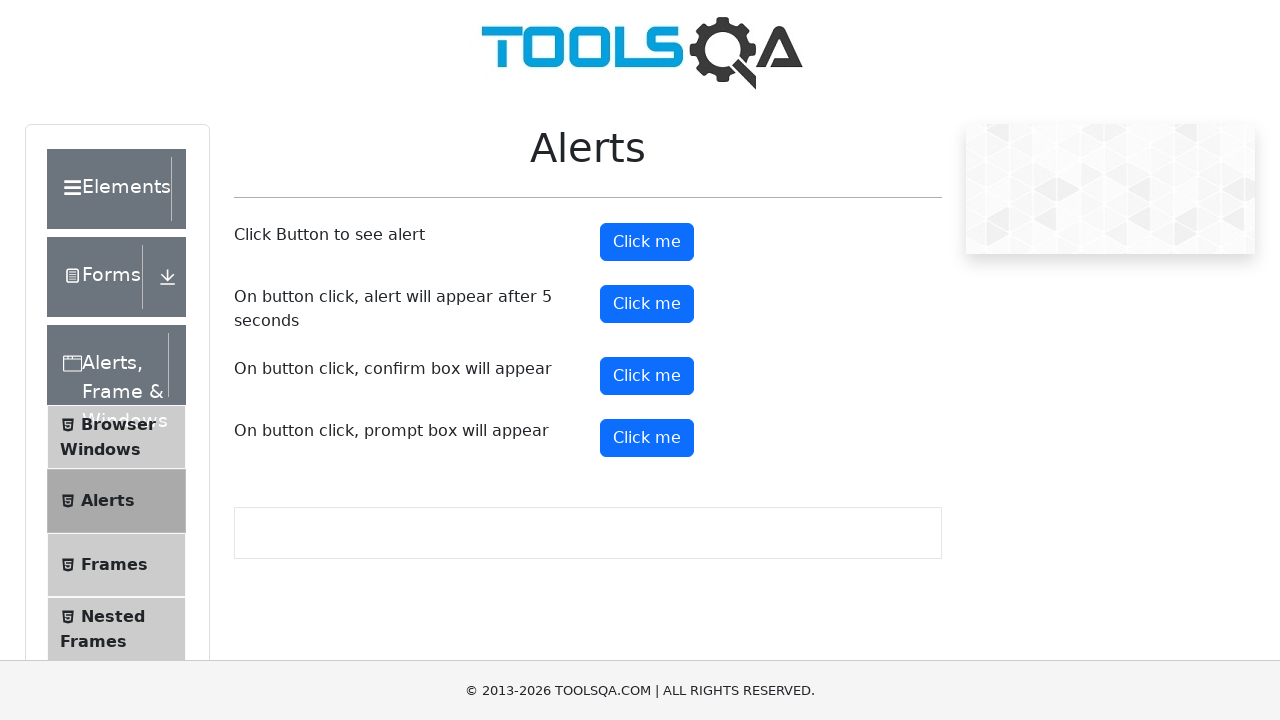

Pressed ArrowDown to scroll down the page
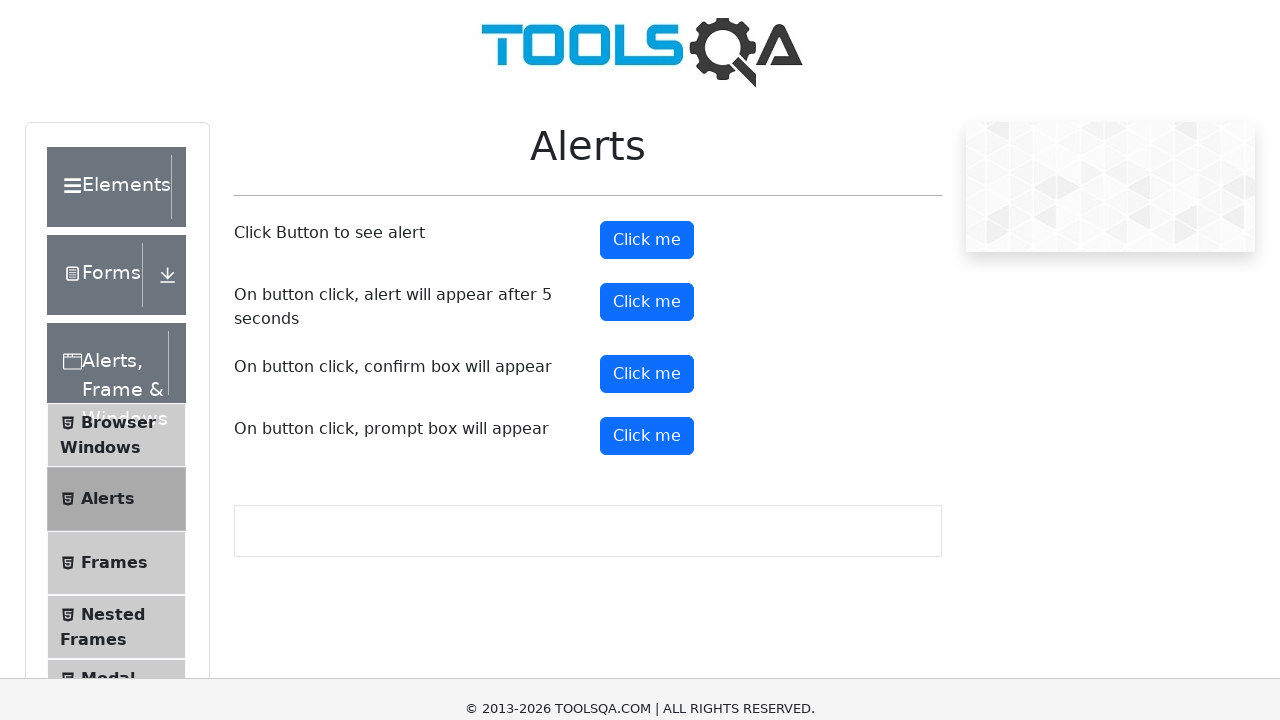

Pressed ArrowDown to scroll down the page
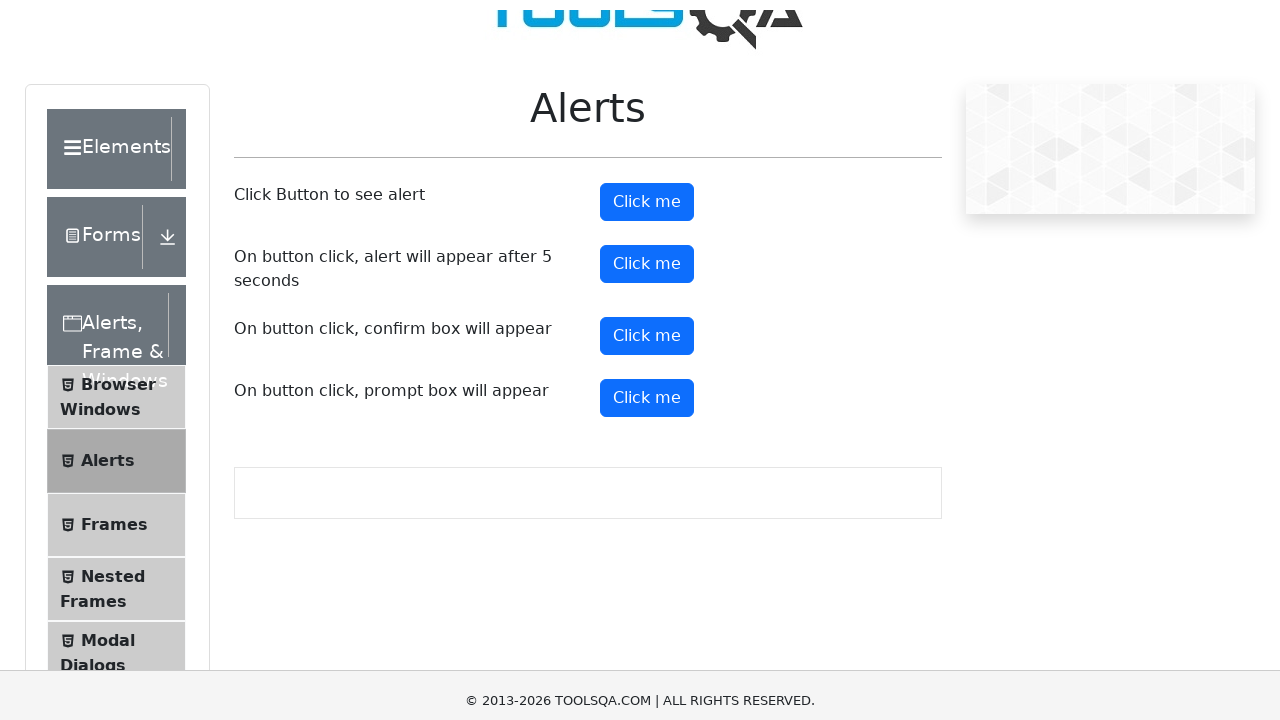

Pressed ArrowDown to scroll down the page
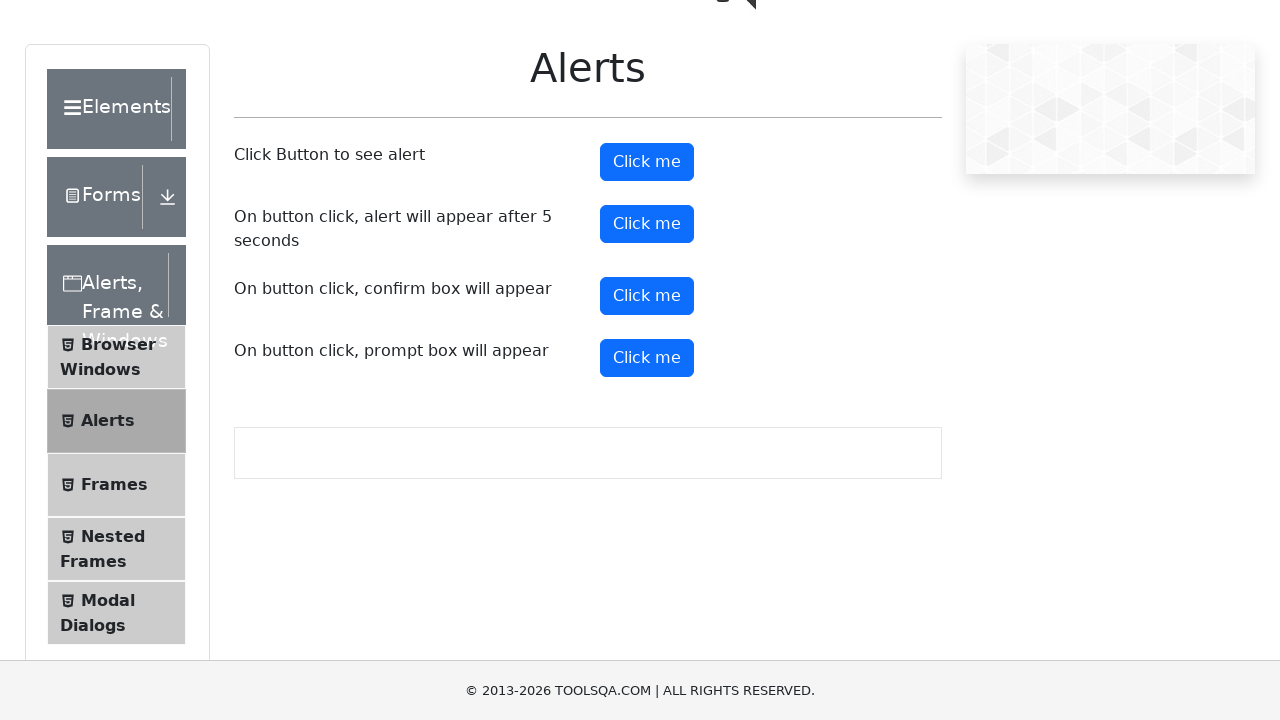

Pressed ArrowDown to scroll down the page
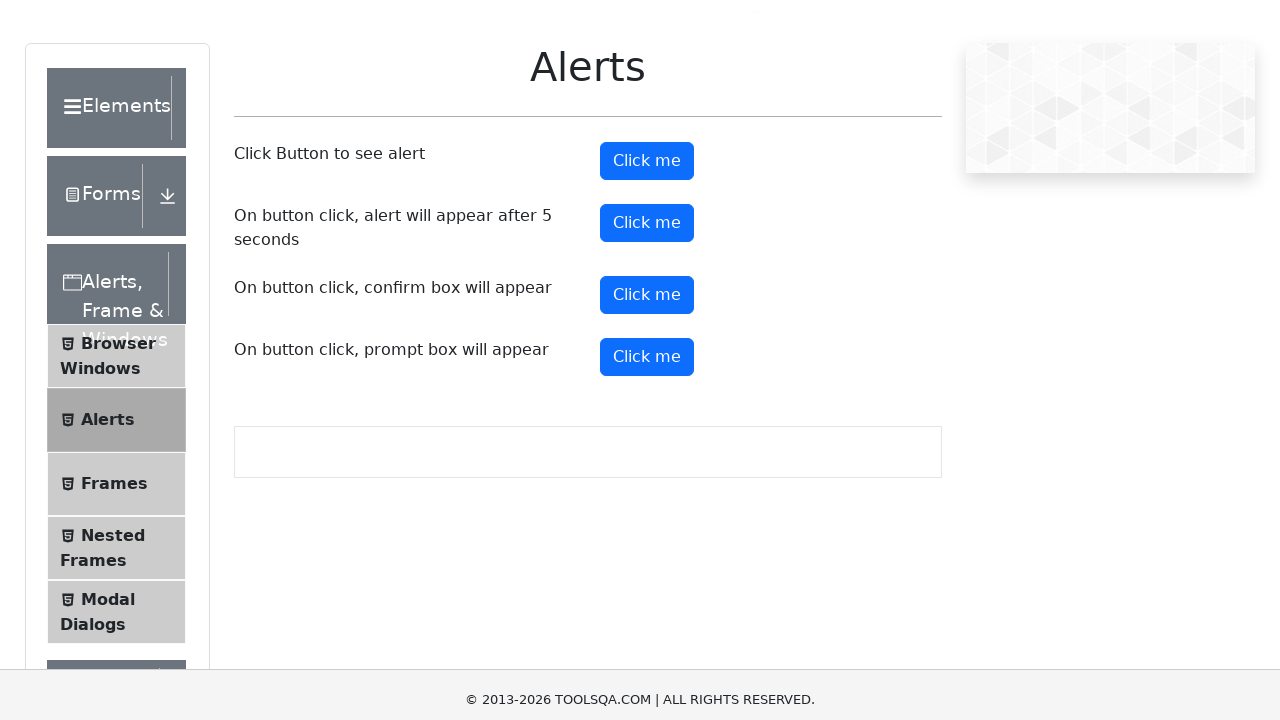

Pressed ArrowDown to scroll down the page
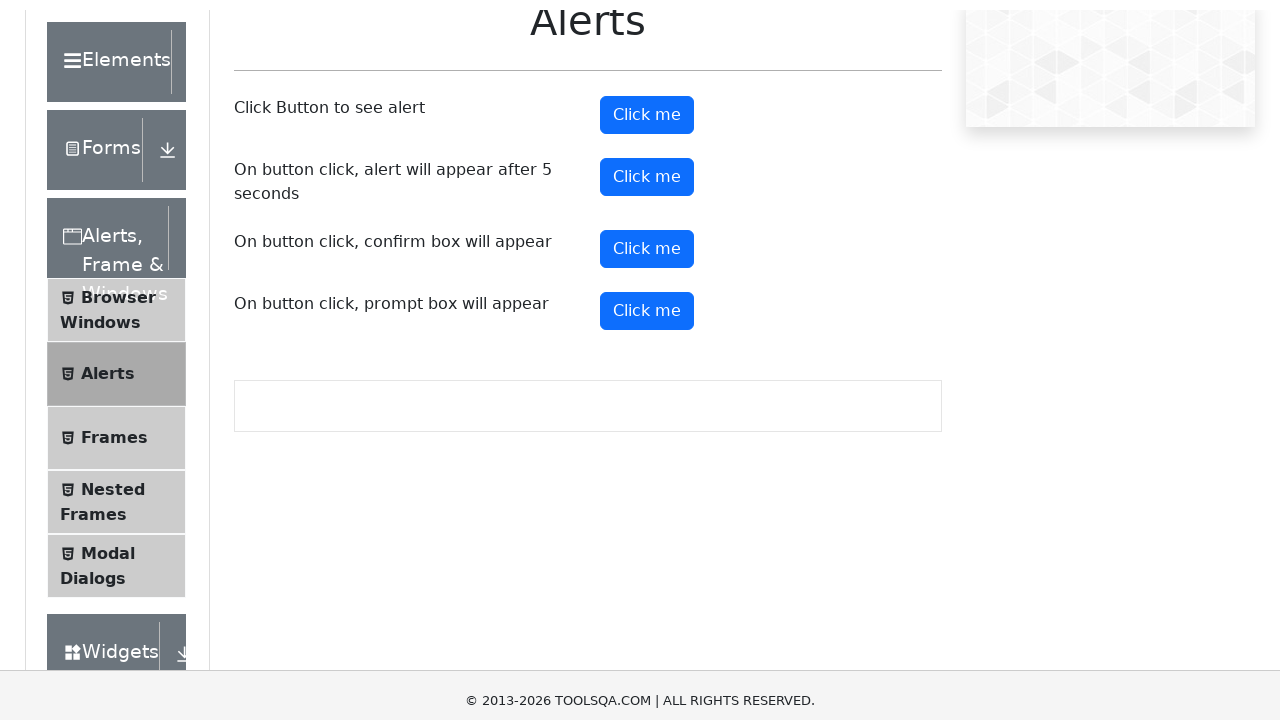

Pressed ArrowDown to scroll down the page
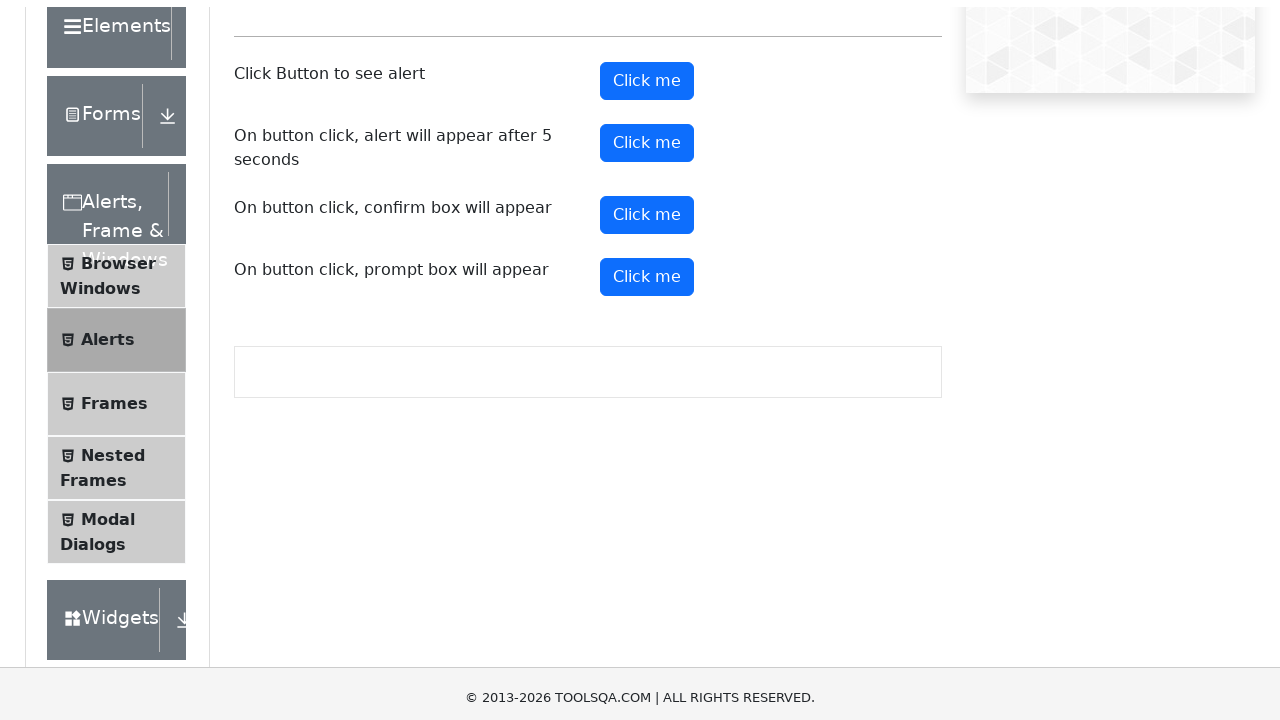

Clicked the timer alert button at (647, 104) on #timerAlertButton
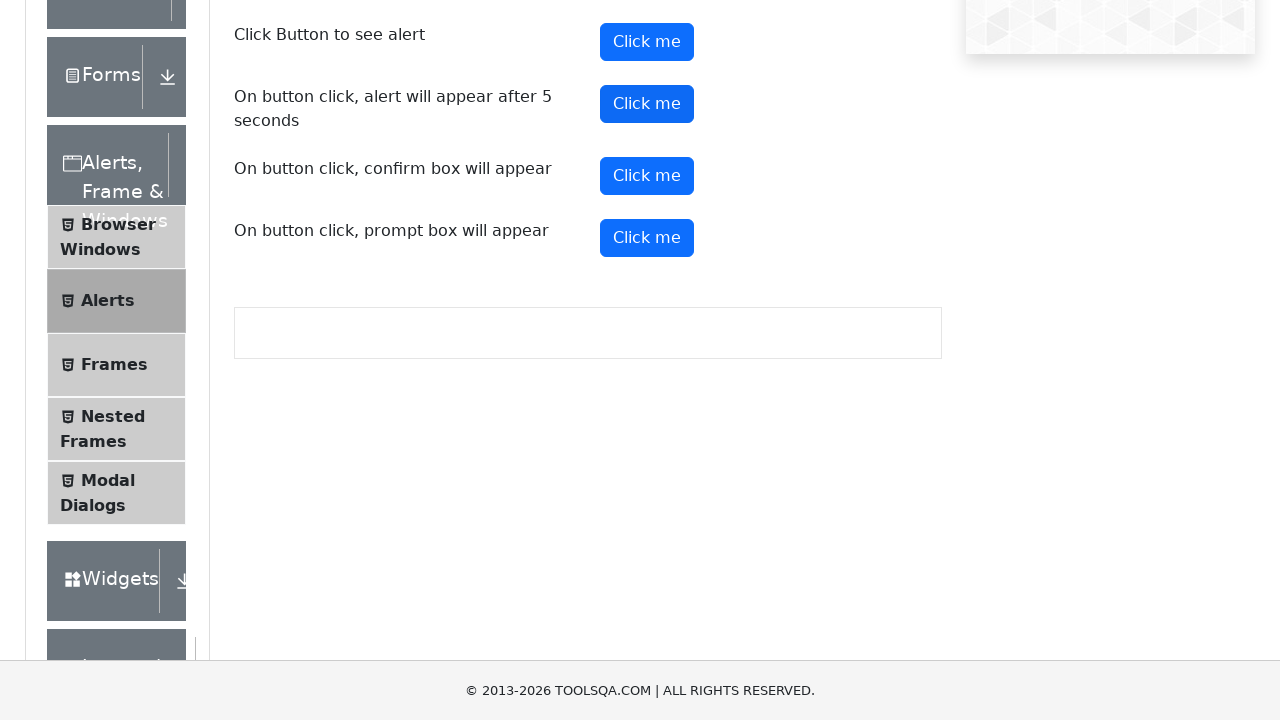

Waited 6 seconds for delayed alert popup to appear
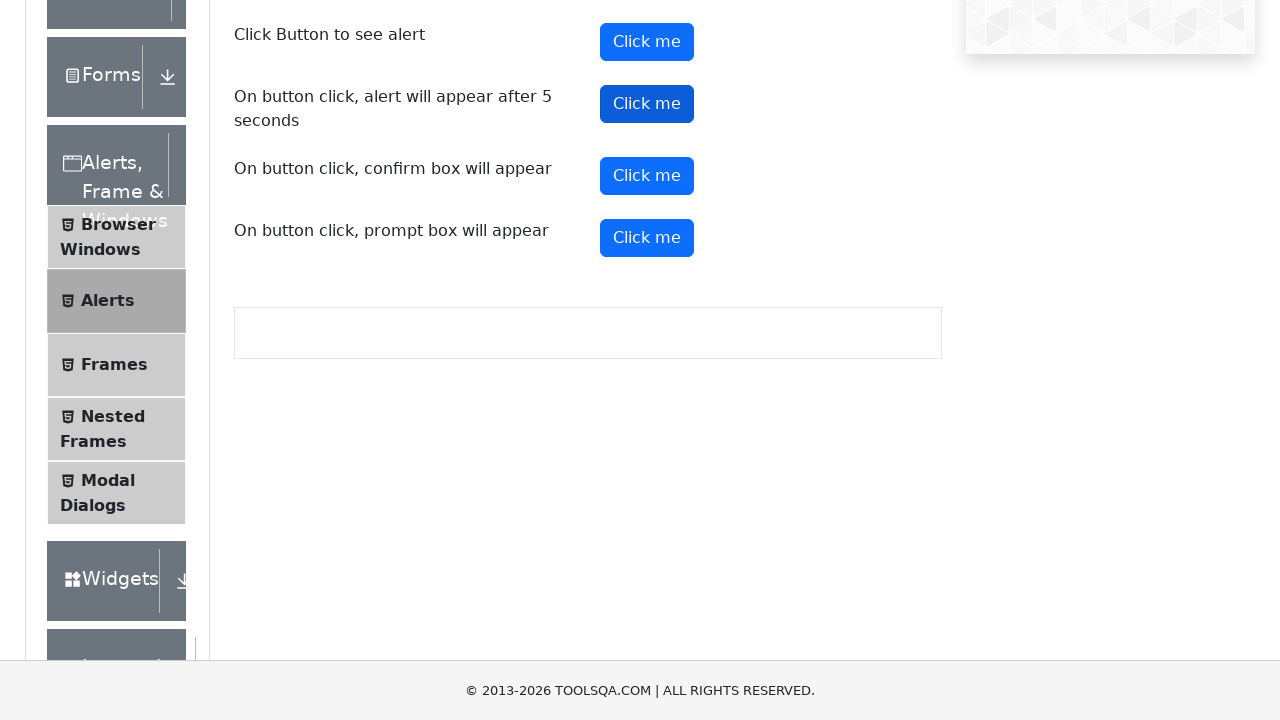

Set up dialog handler to accept the alert popup
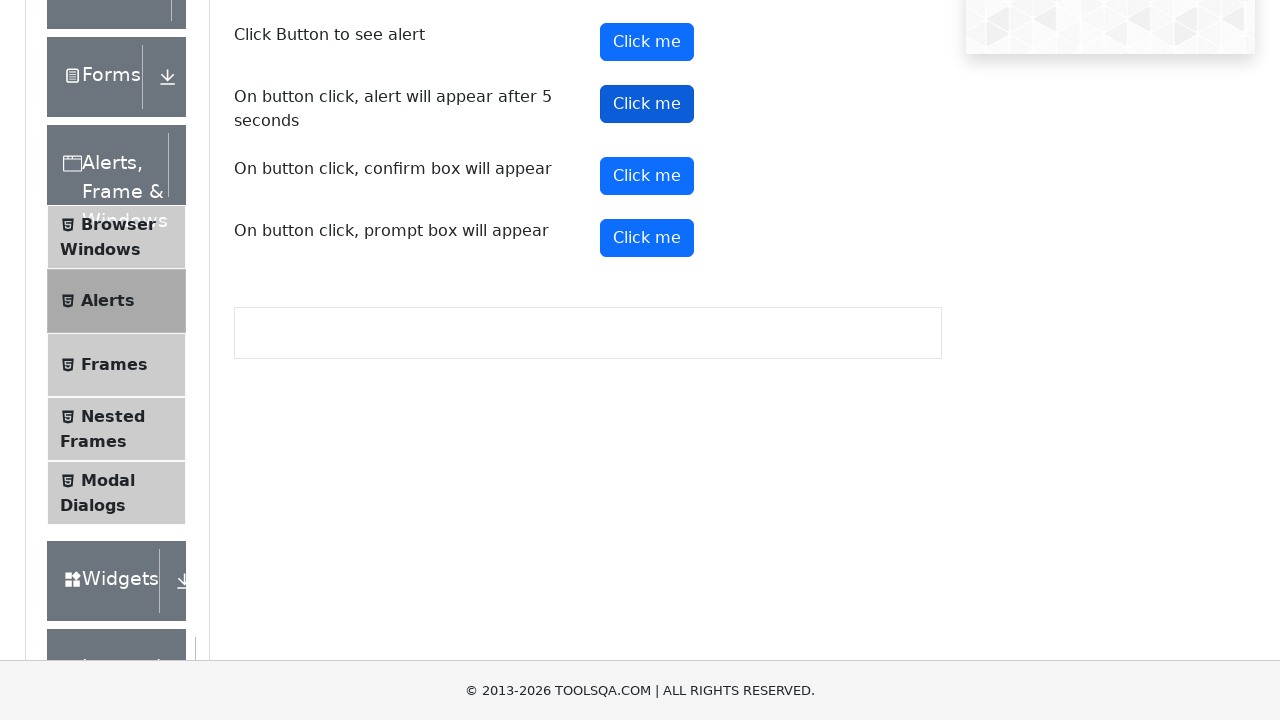

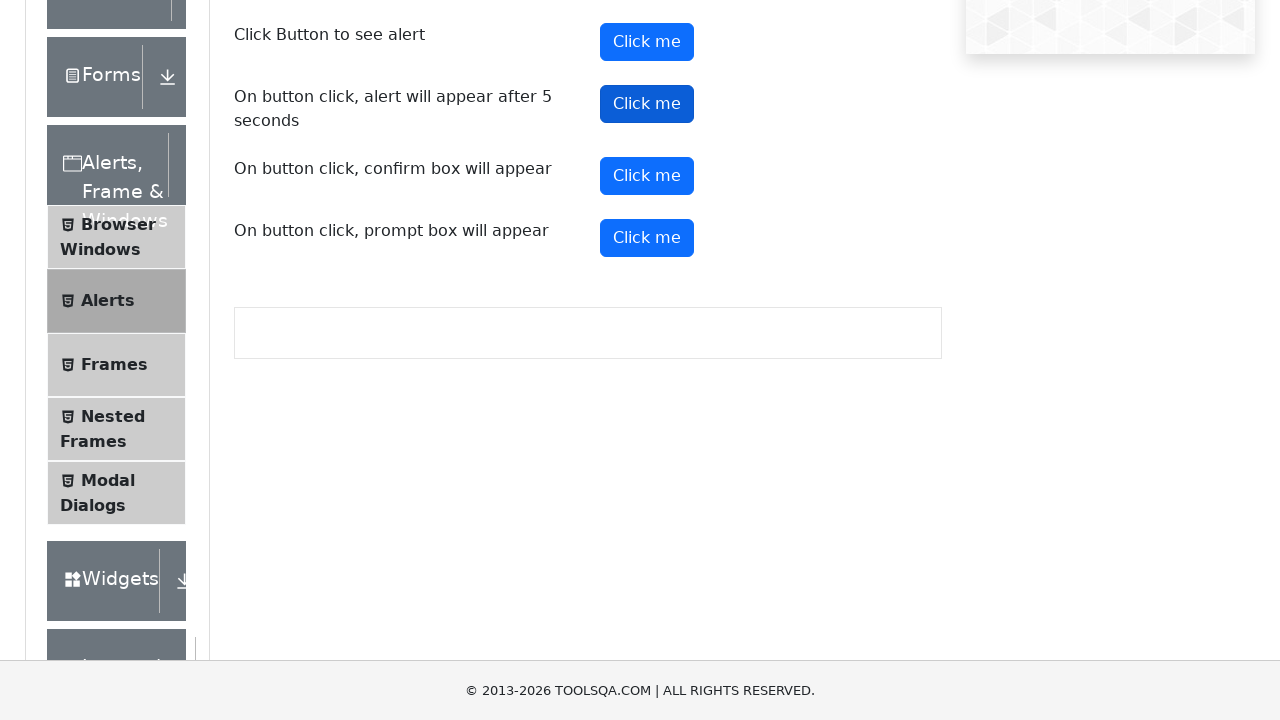